Navigates to the practice testing site and clicks on the "Broken Images" link to access that section

Starting URL: https://practice.expandtesting.com/

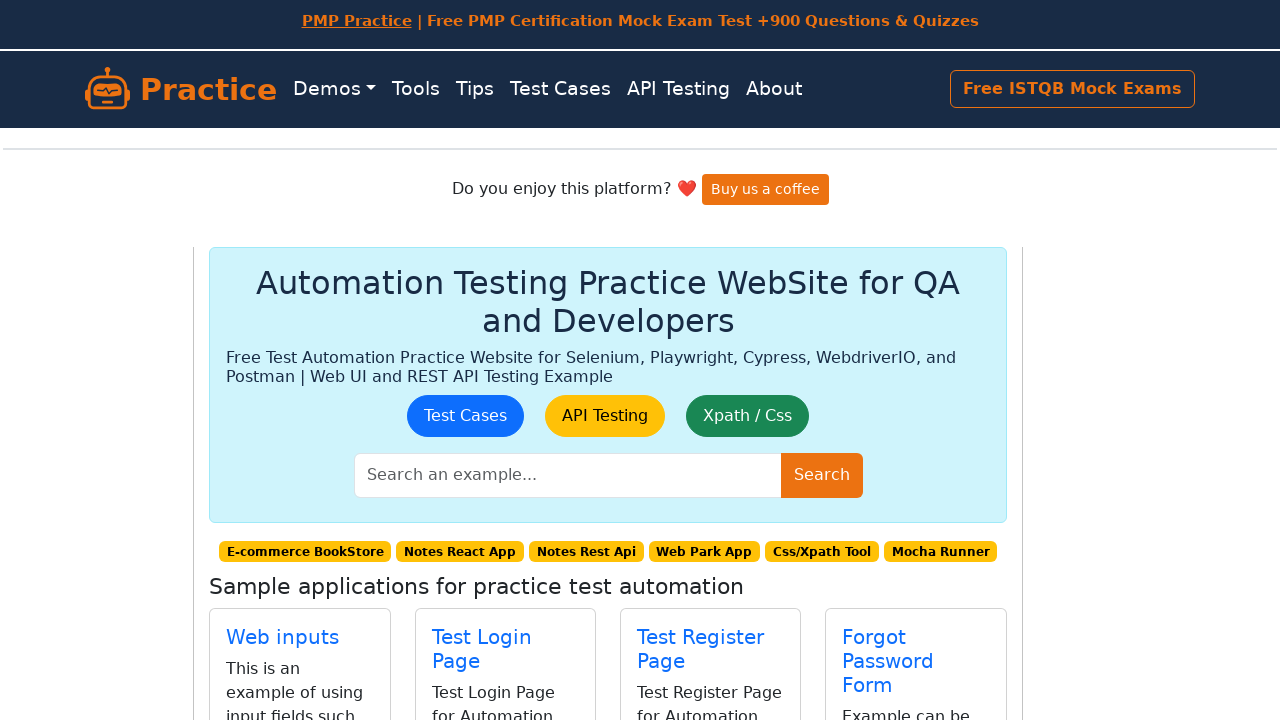

Navigated to practice testing site
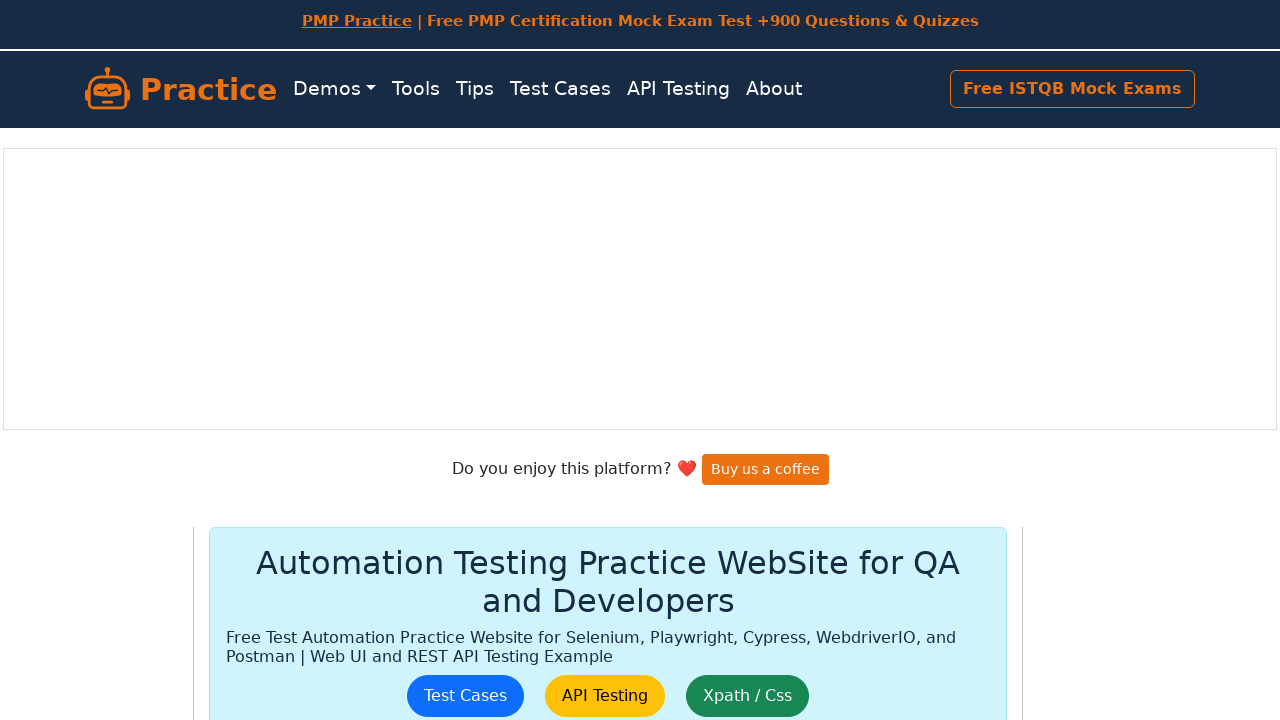

Clicked on the 'Broken Images' link at (467, 388) on internal:role=link[name="Broken Images"i]
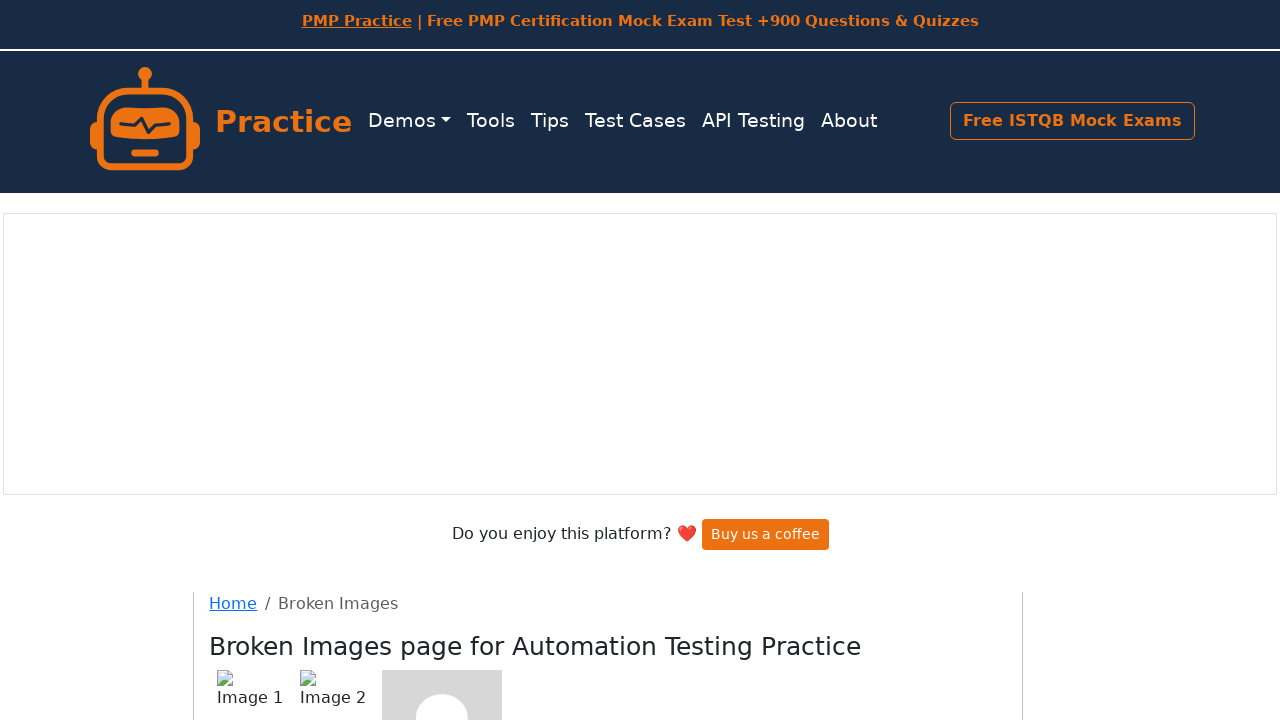

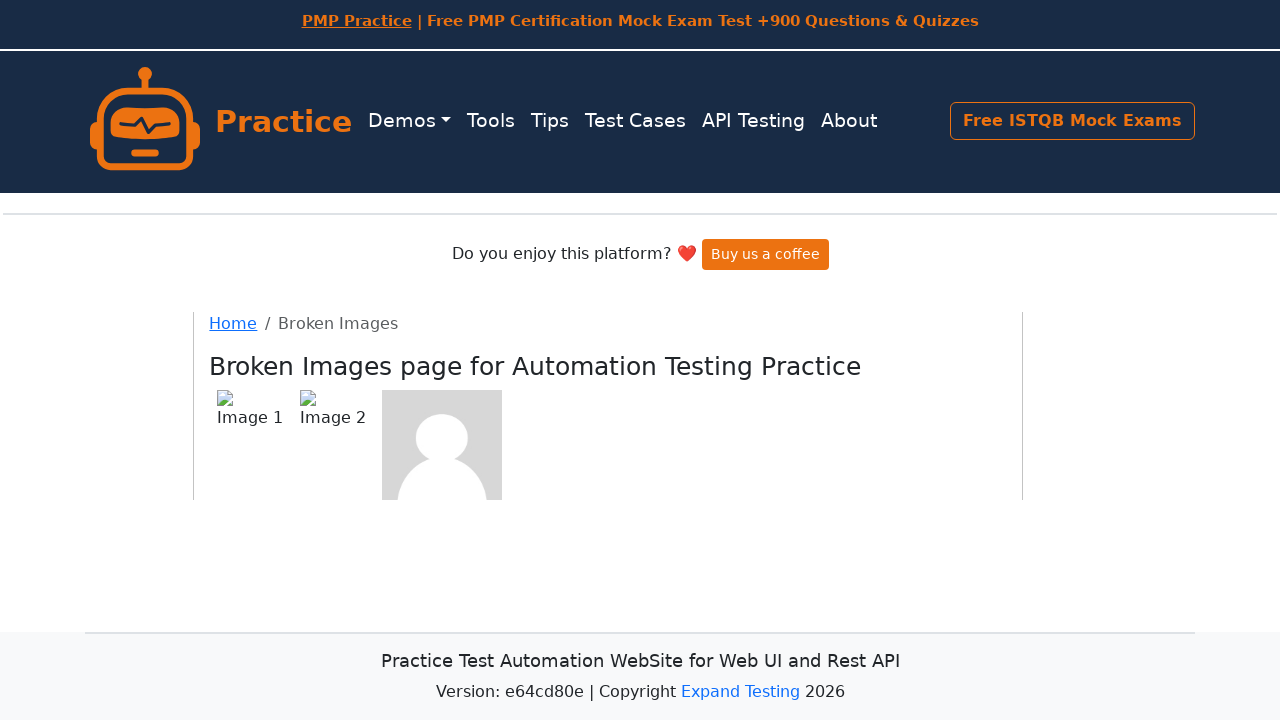